Tests checkbox functionality by clicking and toggling checkboxes, then selecting all three checkboxes

Starting URL: https://rahulshettyacademy.com/AutomationPractice/

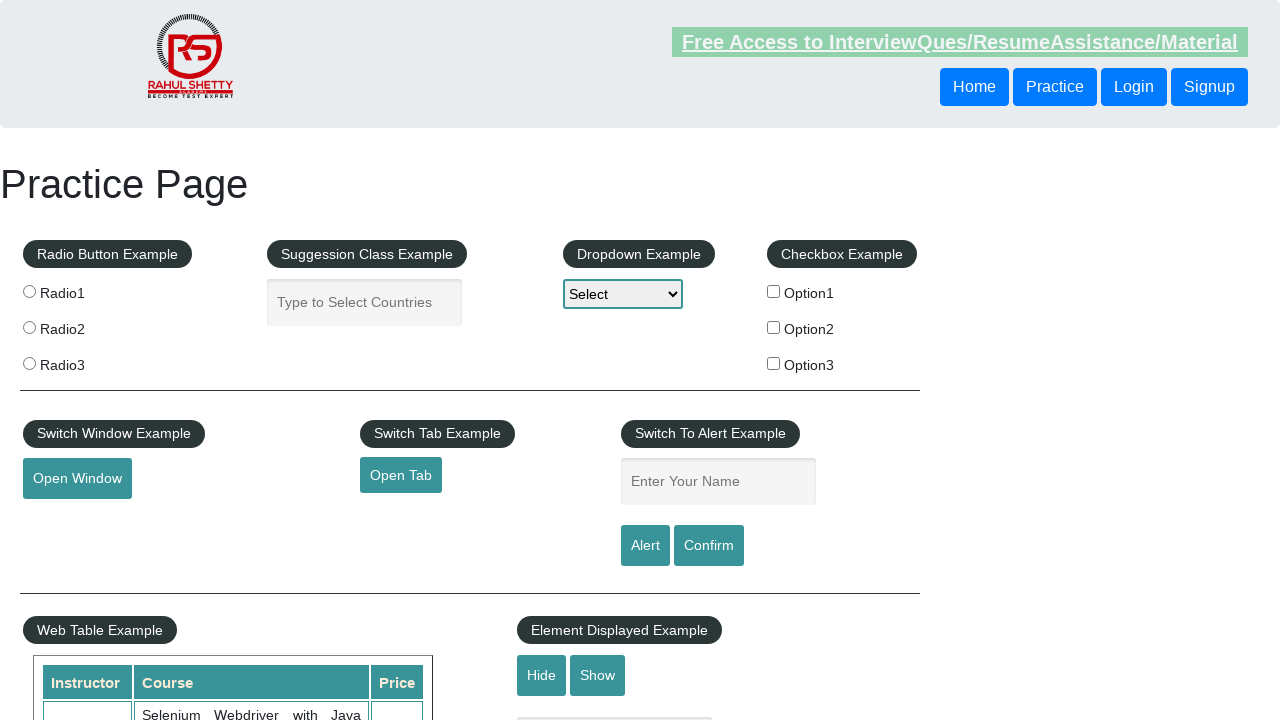

Clicked checkbox 1 at (774, 291) on #checkBoxOption1
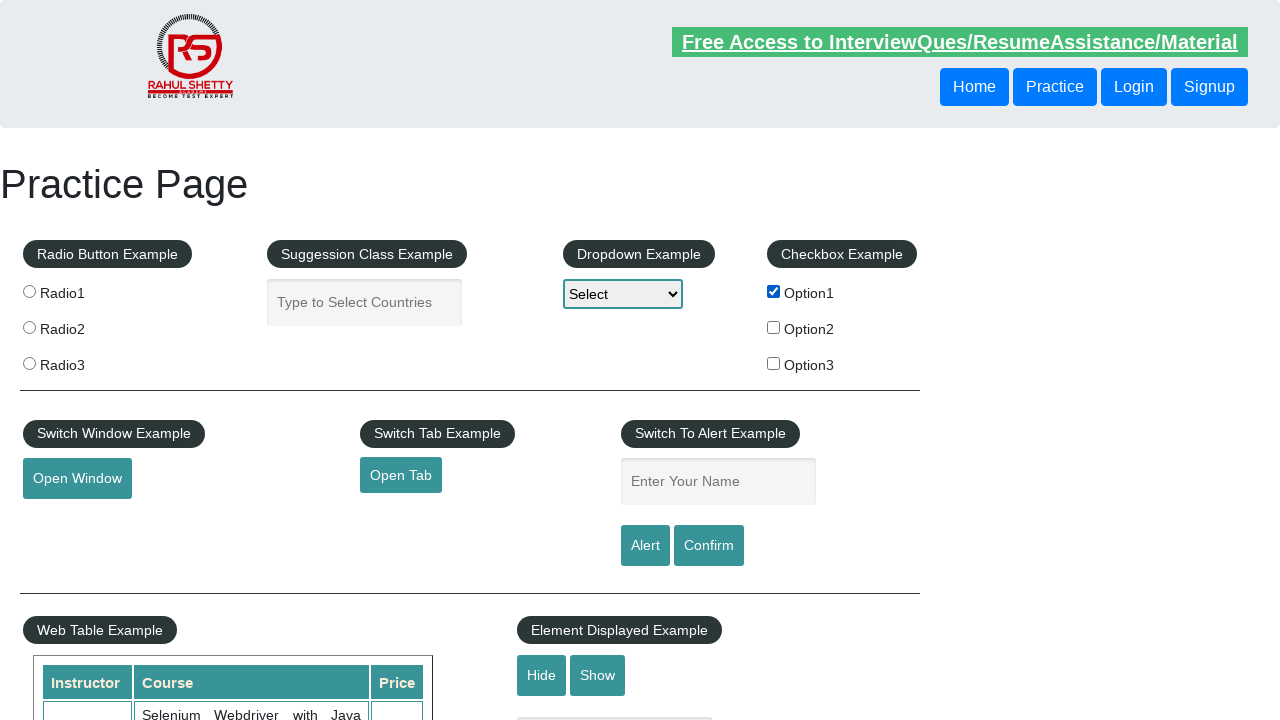

Waited 500ms after clicking checkbox 1
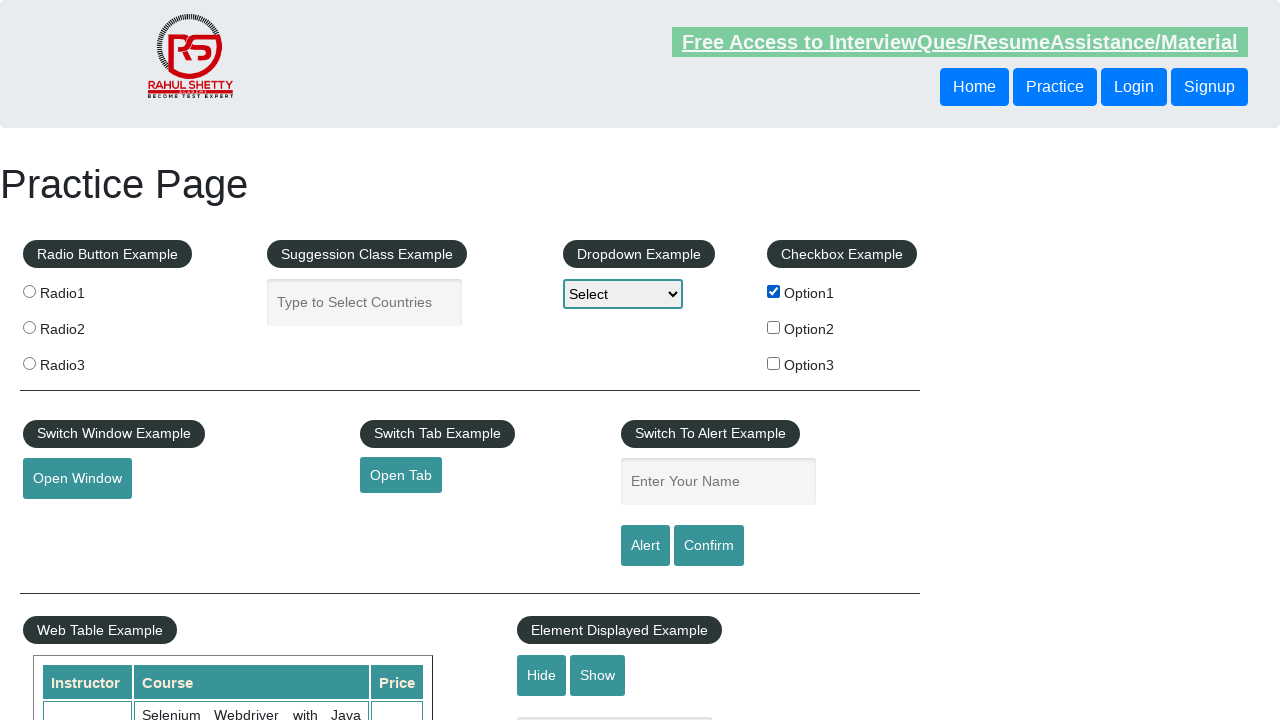

Toggled checkbox 1 off at (774, 291) on #checkBoxOption1
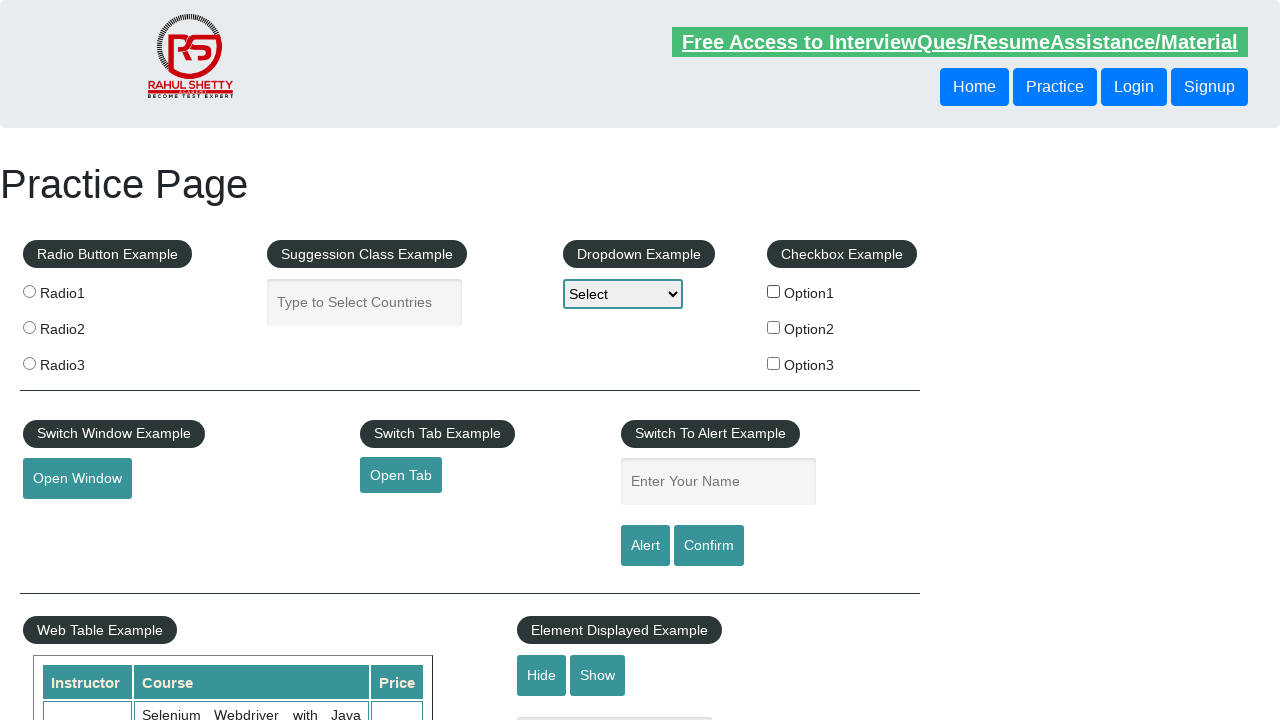

Clicked checkbox 2 at (774, 327) on #checkBoxOption2
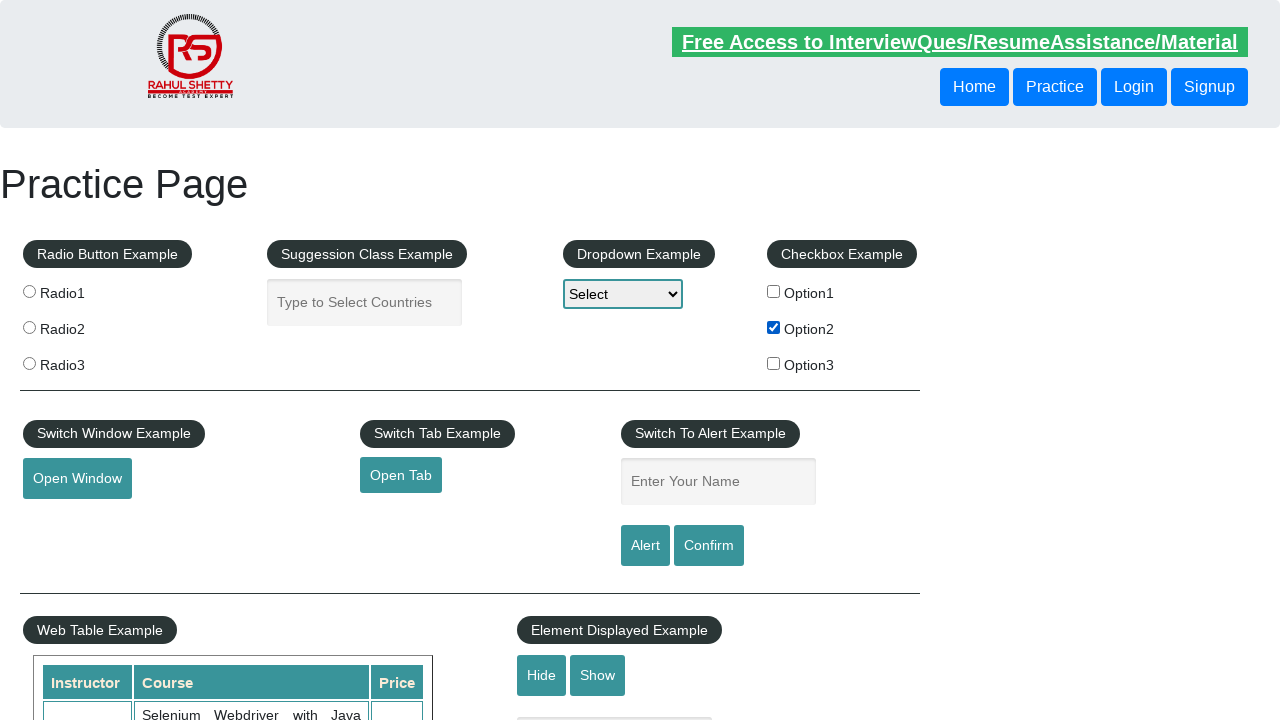

Waited 500ms after clicking checkbox 2
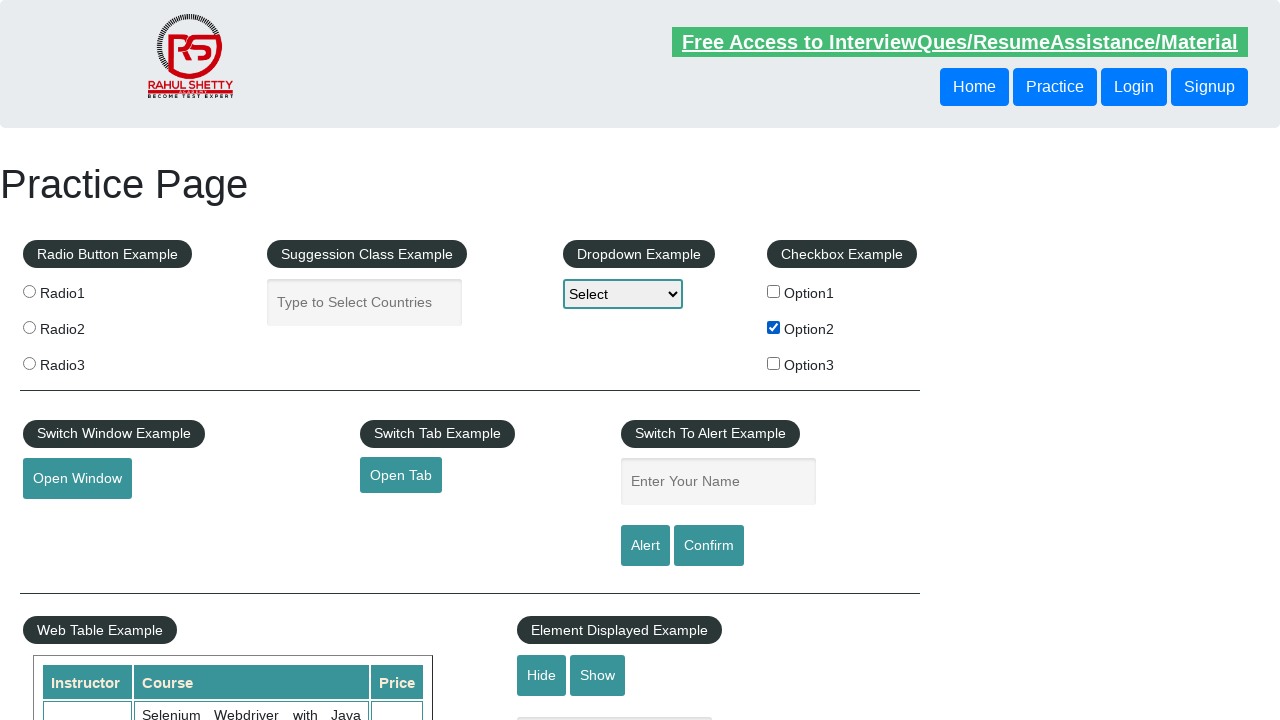

Toggled checkbox 2 off at (774, 327) on #checkBoxOption2
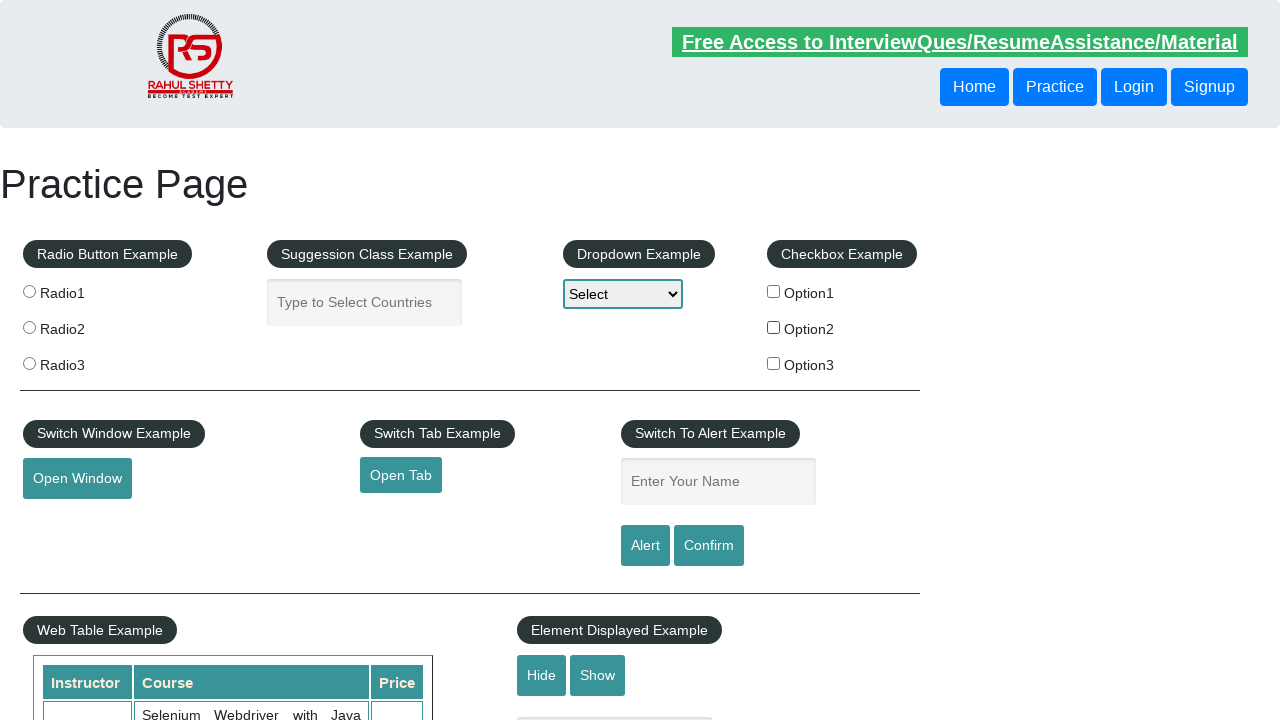

Clicked checkbox 3 at (774, 363) on #checkBoxOption3
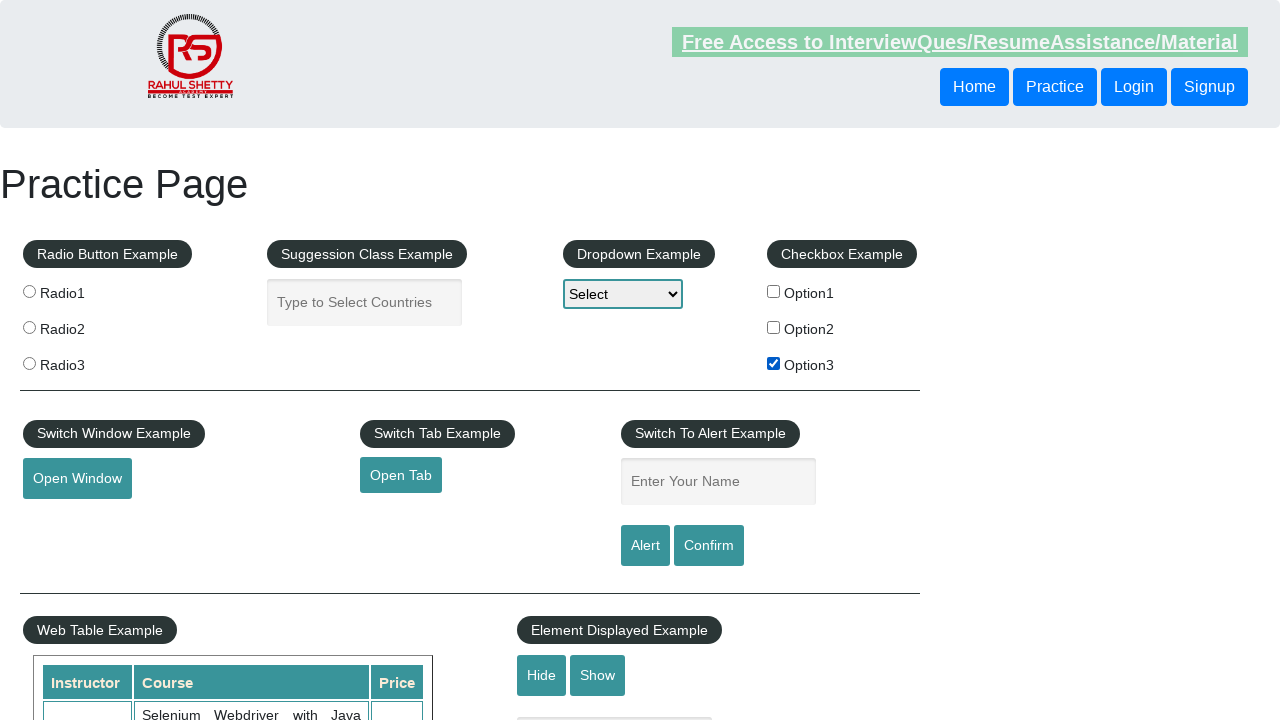

Waited 500ms after clicking checkbox 3
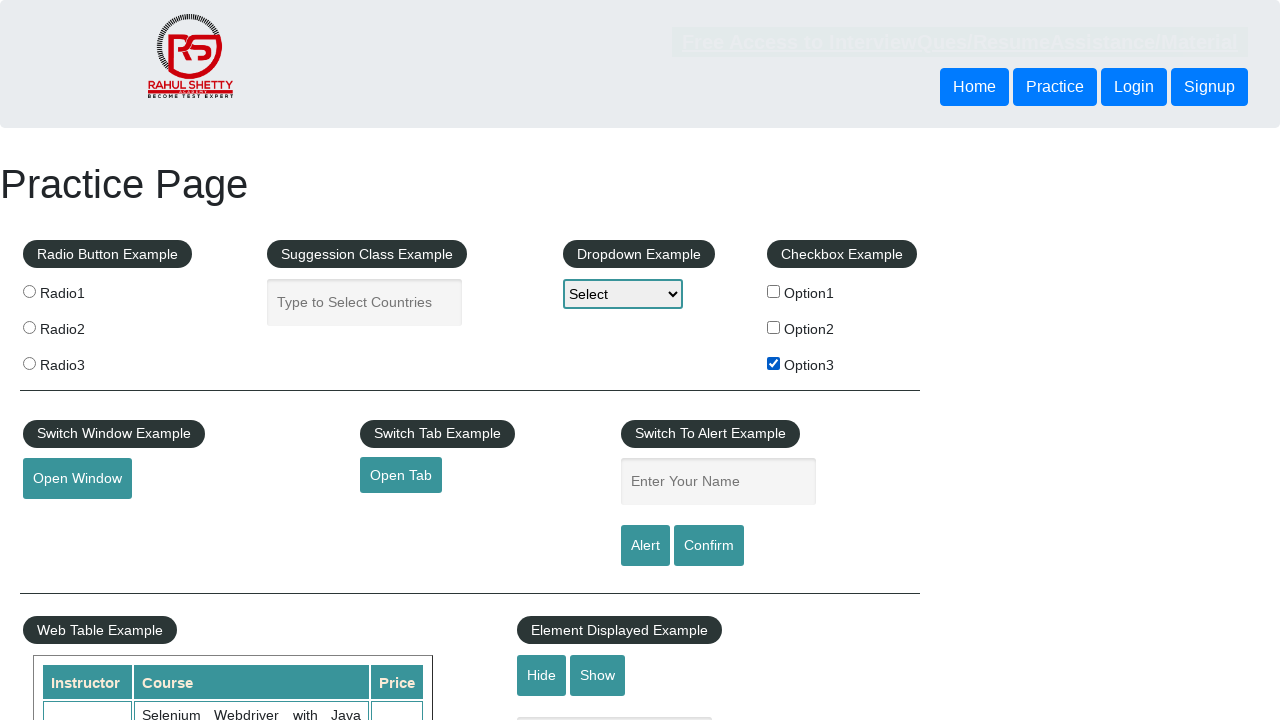

Toggled checkbox 3 off at (774, 363) on #checkBoxOption3
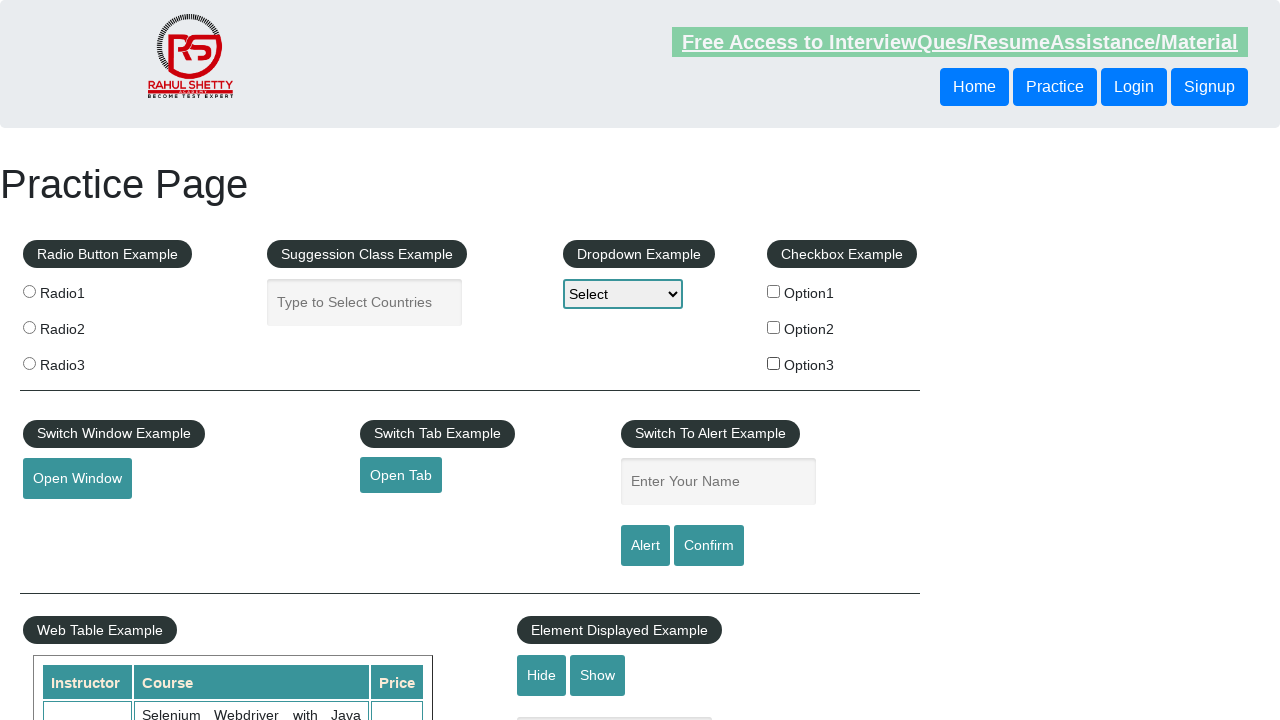

Clicked checkbox 1 to select all at (774, 291) on #checkBoxOption1
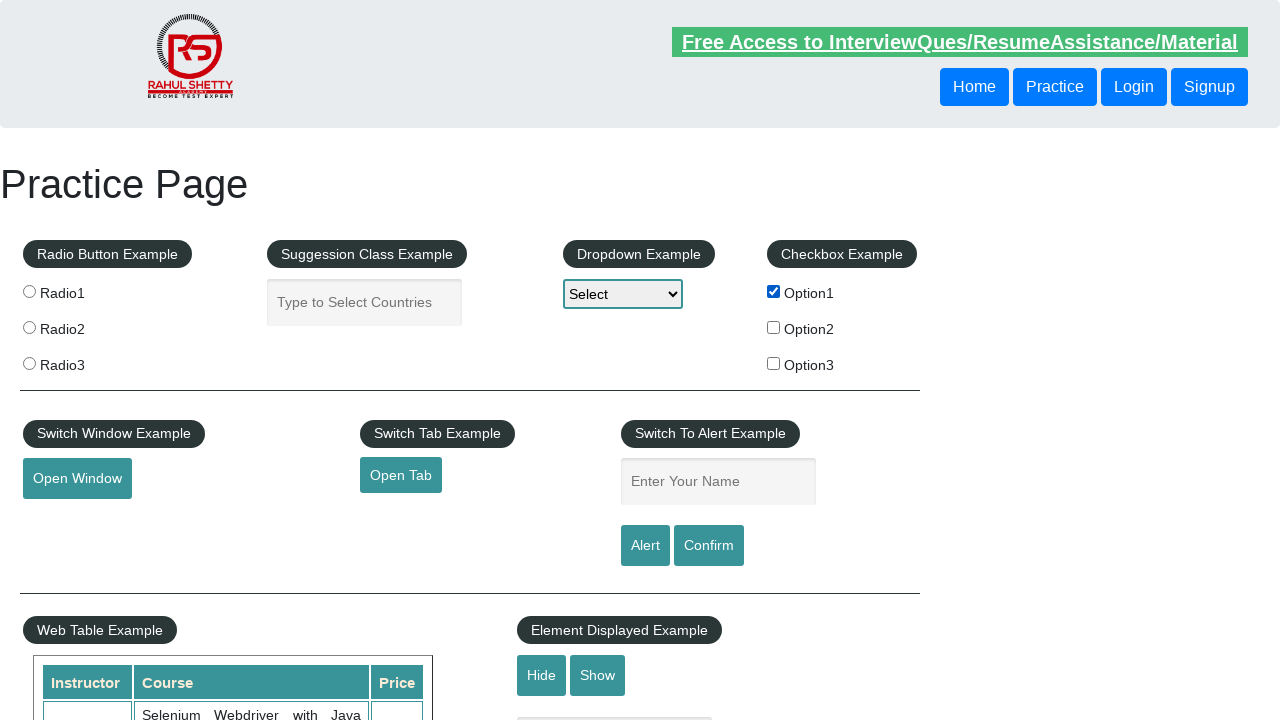

Waited 500ms after clicking checkbox 1
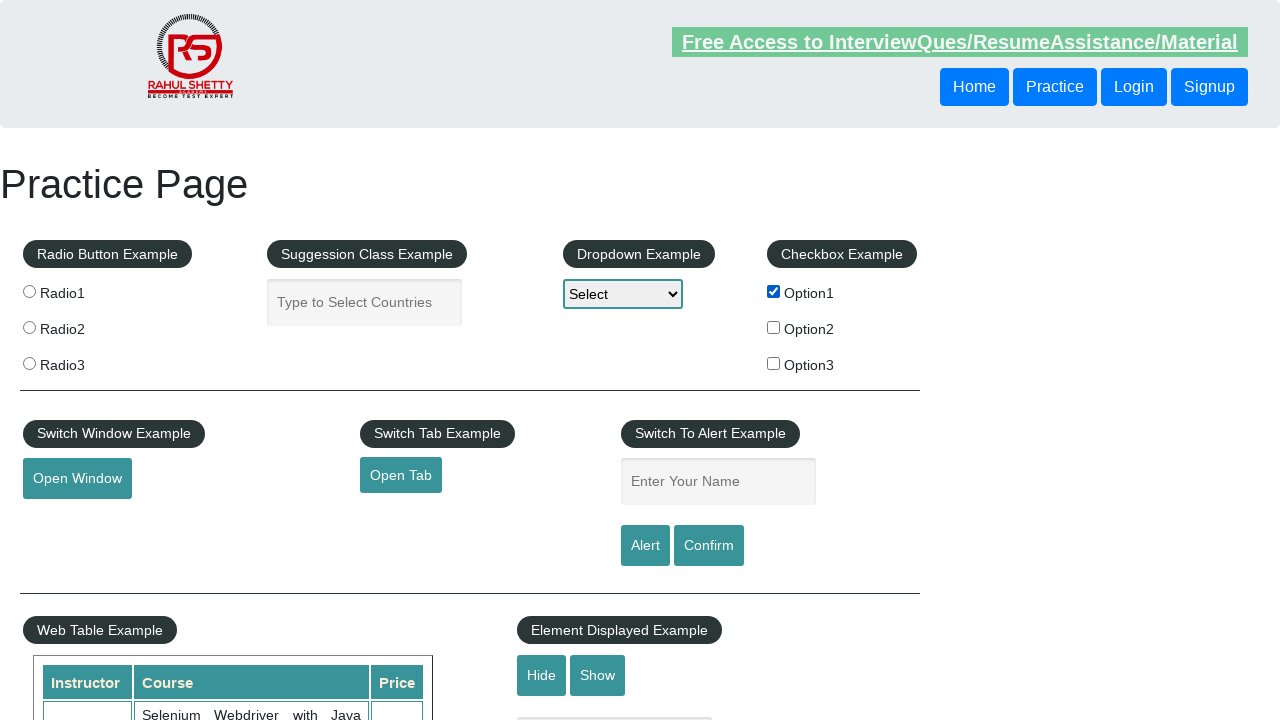

Clicked checkbox 2 to select all at (774, 327) on #checkBoxOption2
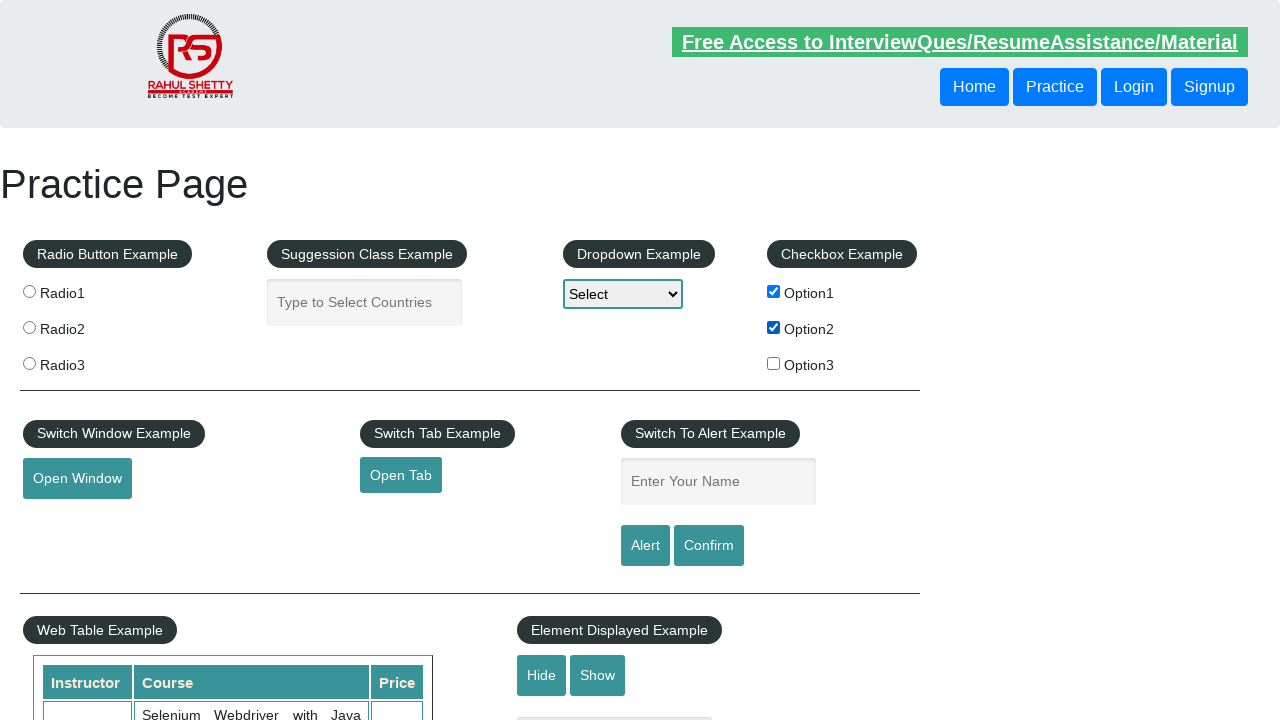

Waited 500ms after clicking checkbox 2
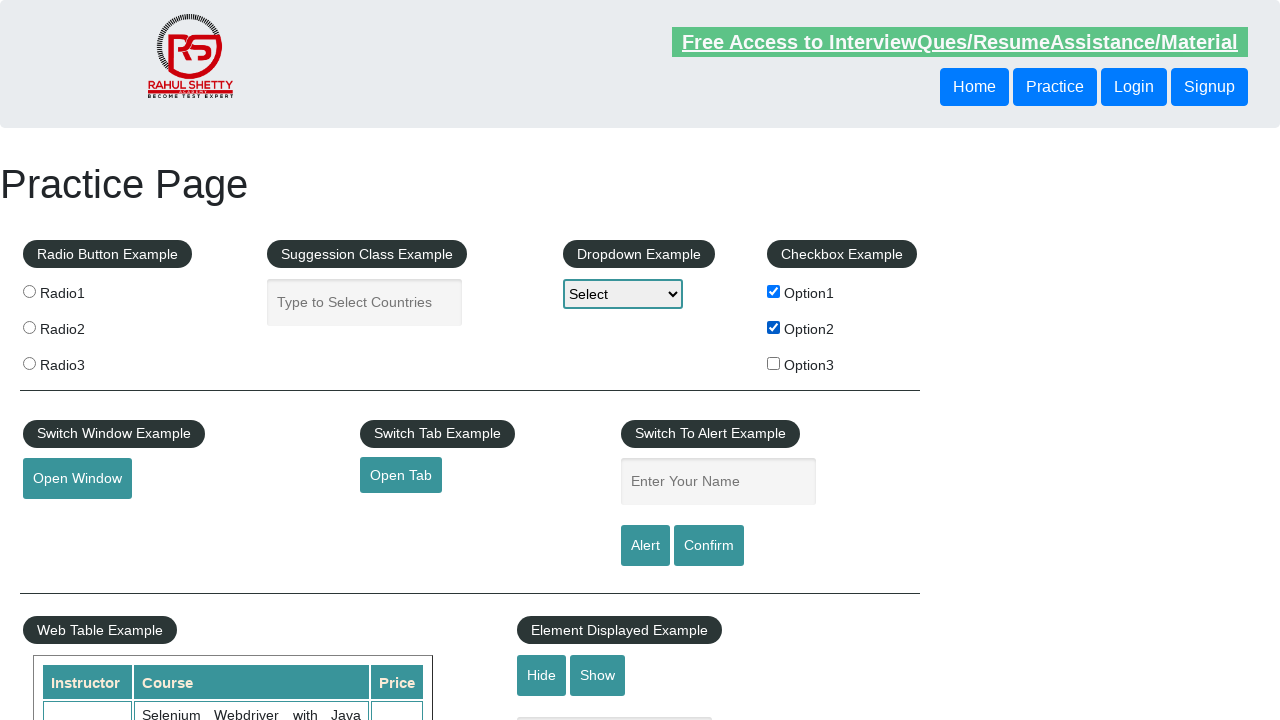

Clicked checkbox 3 to select all at (774, 363) on #checkBoxOption3
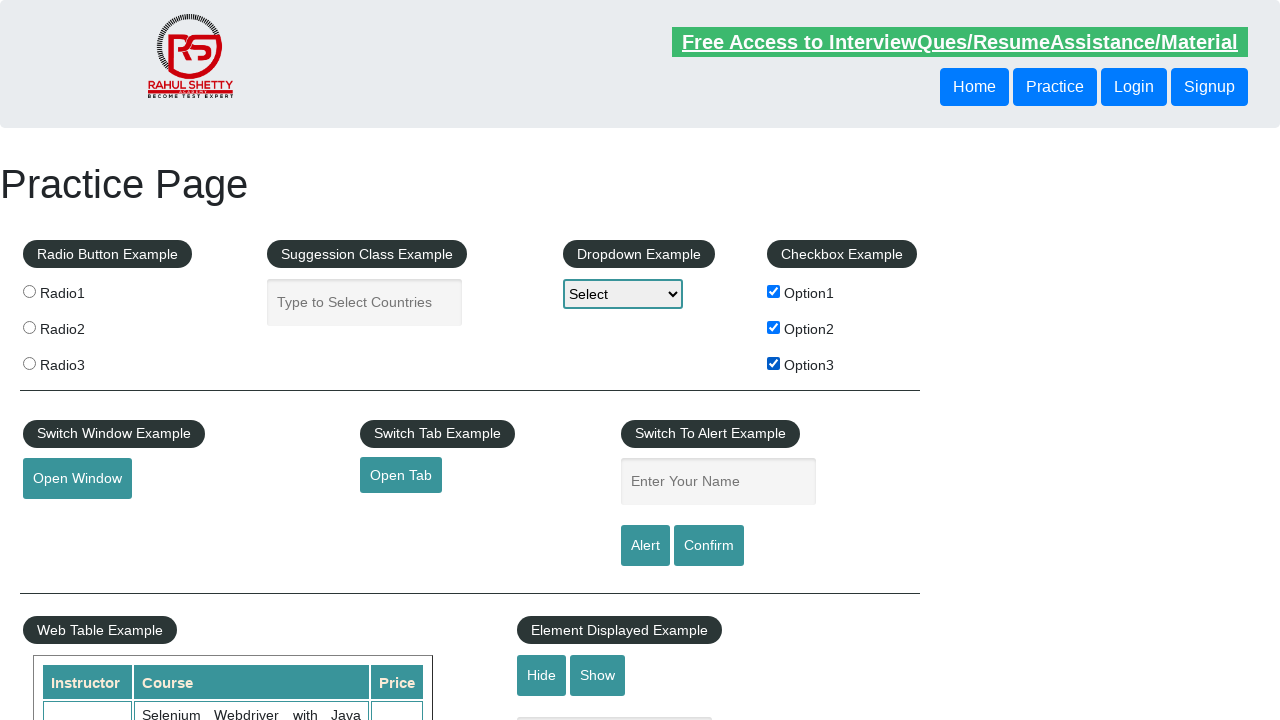

Waited 500ms after clicking checkbox 3
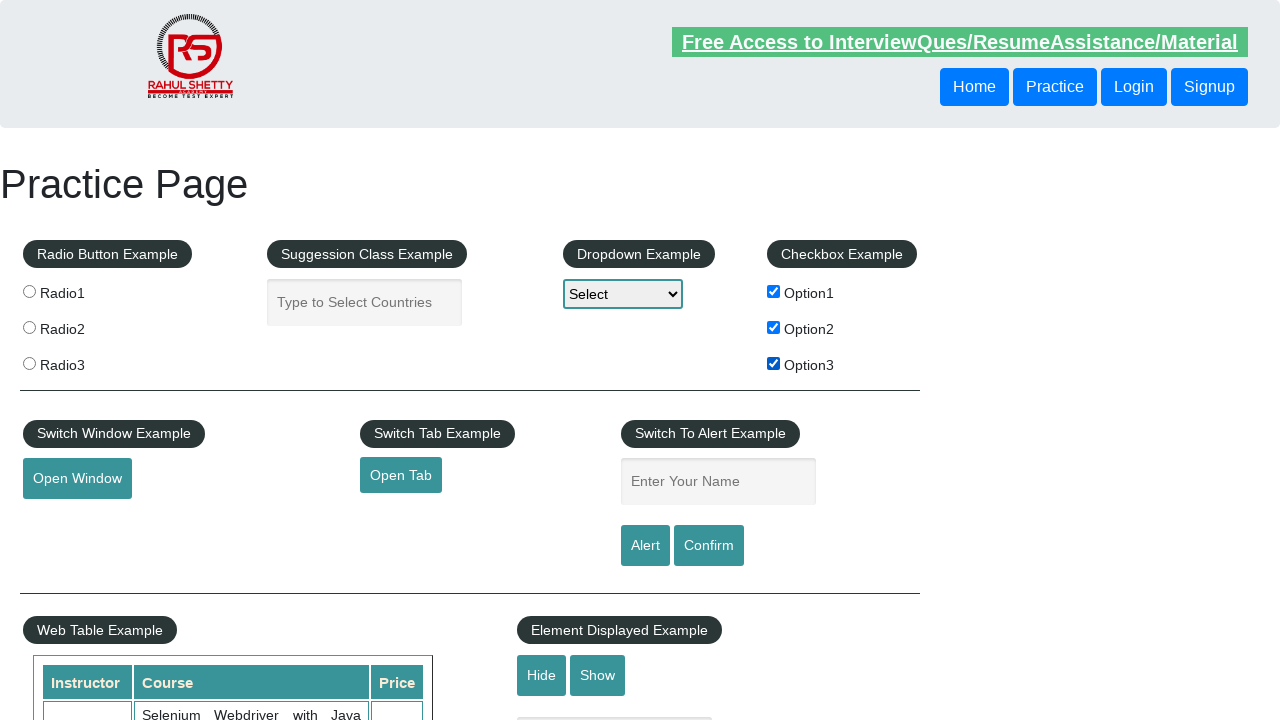

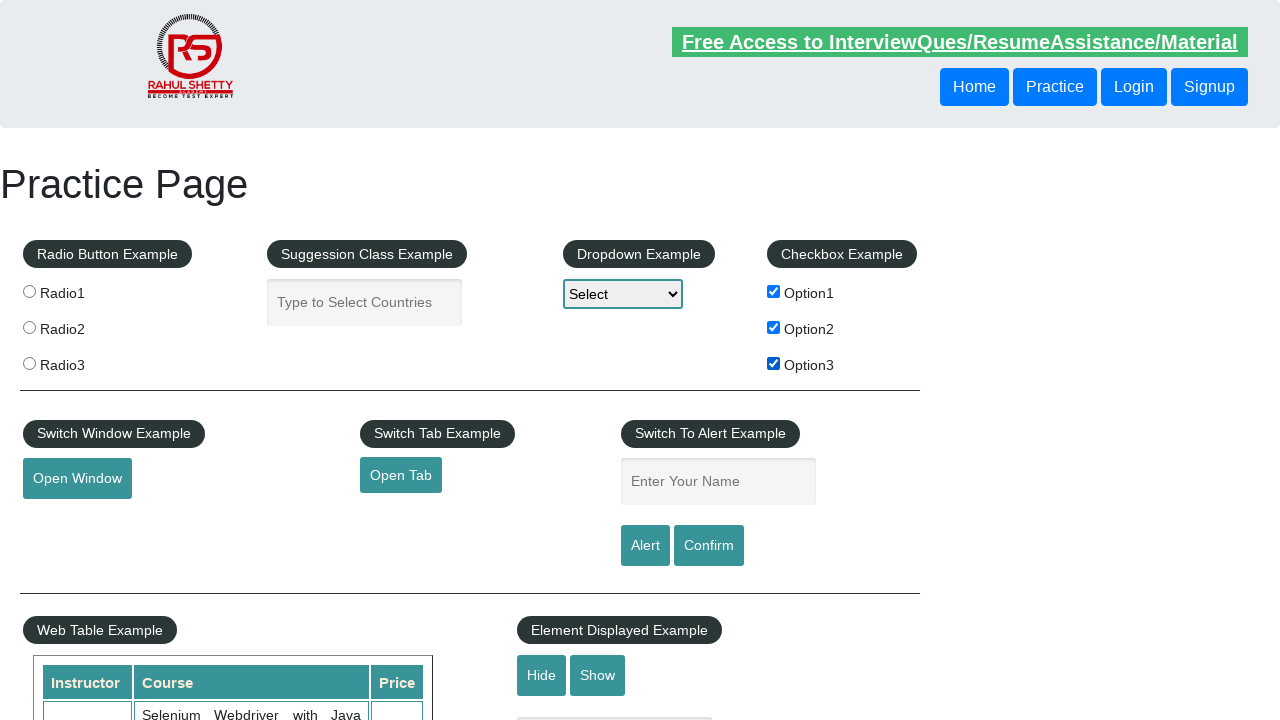